Tests form submission on automationbykrishna.com by filling in first name, last name, and company name fields, then verifying the alert message

Starting URL: http://automationbykrishna.com

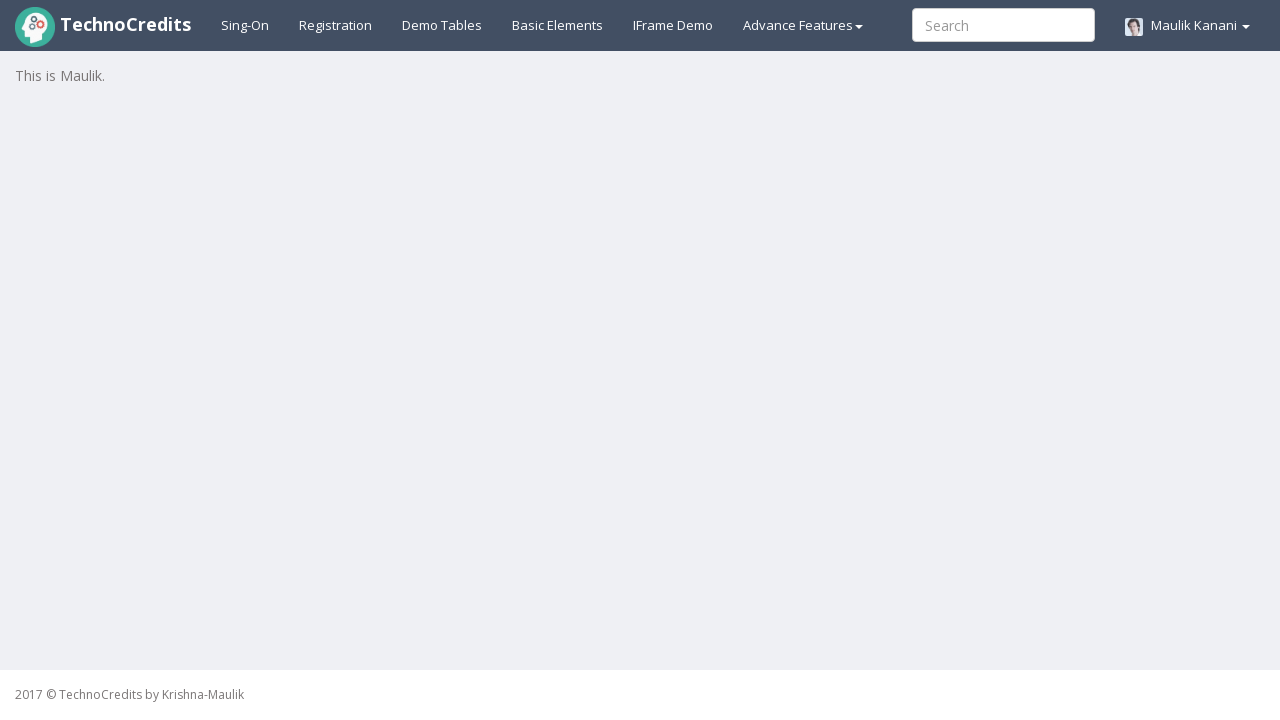

Clicked on Basic Elements link at (558, 25) on #basicelements
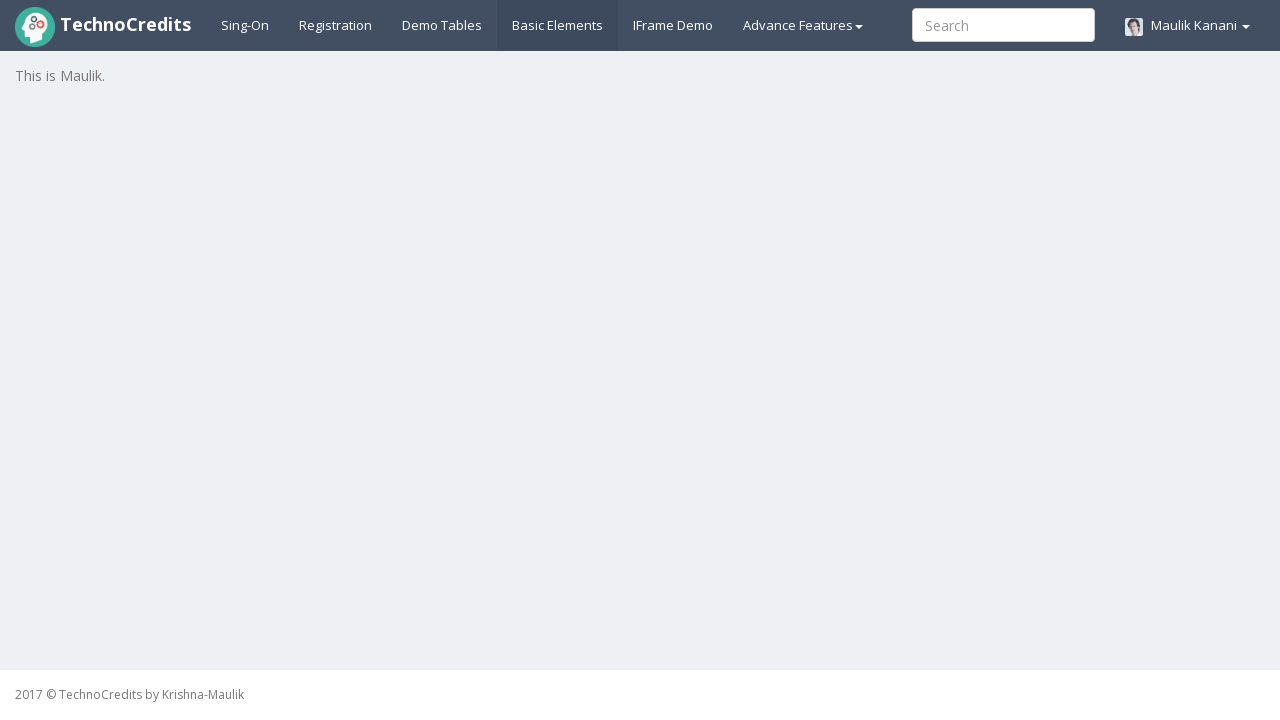

Form loaded and first name field is visible
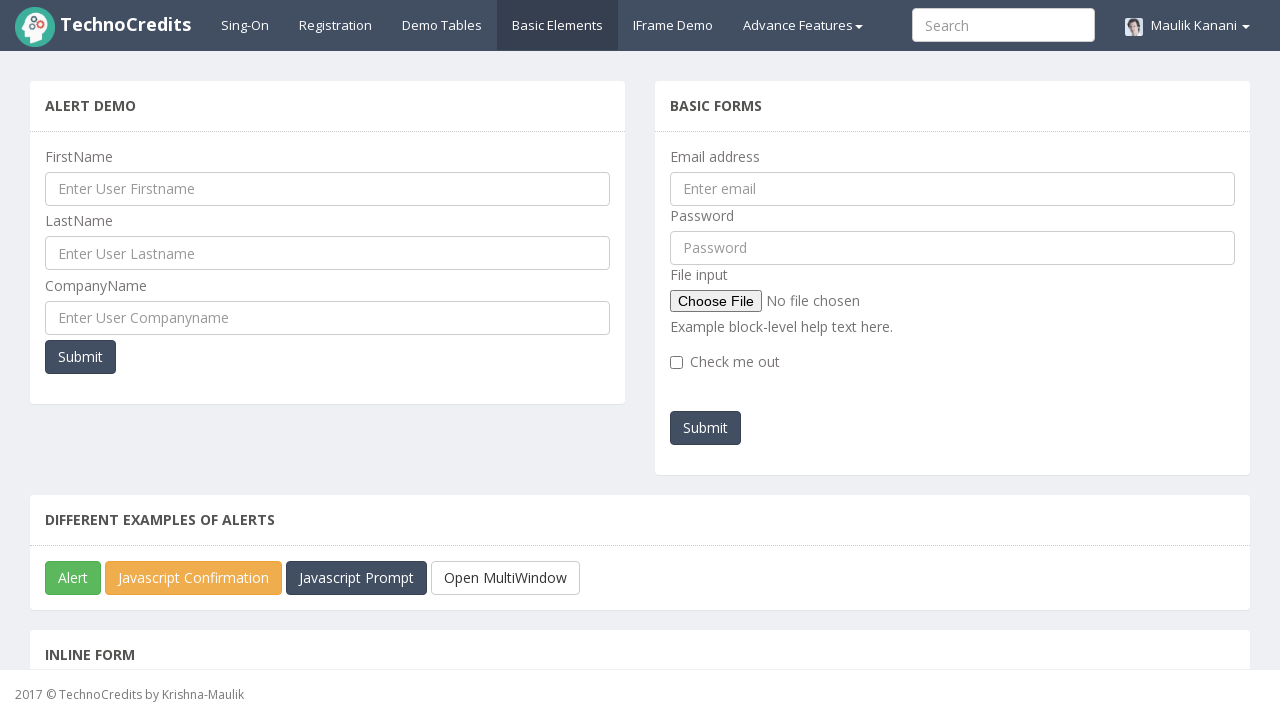

Filled in first name field with 'Maulik' on #UserFirstName
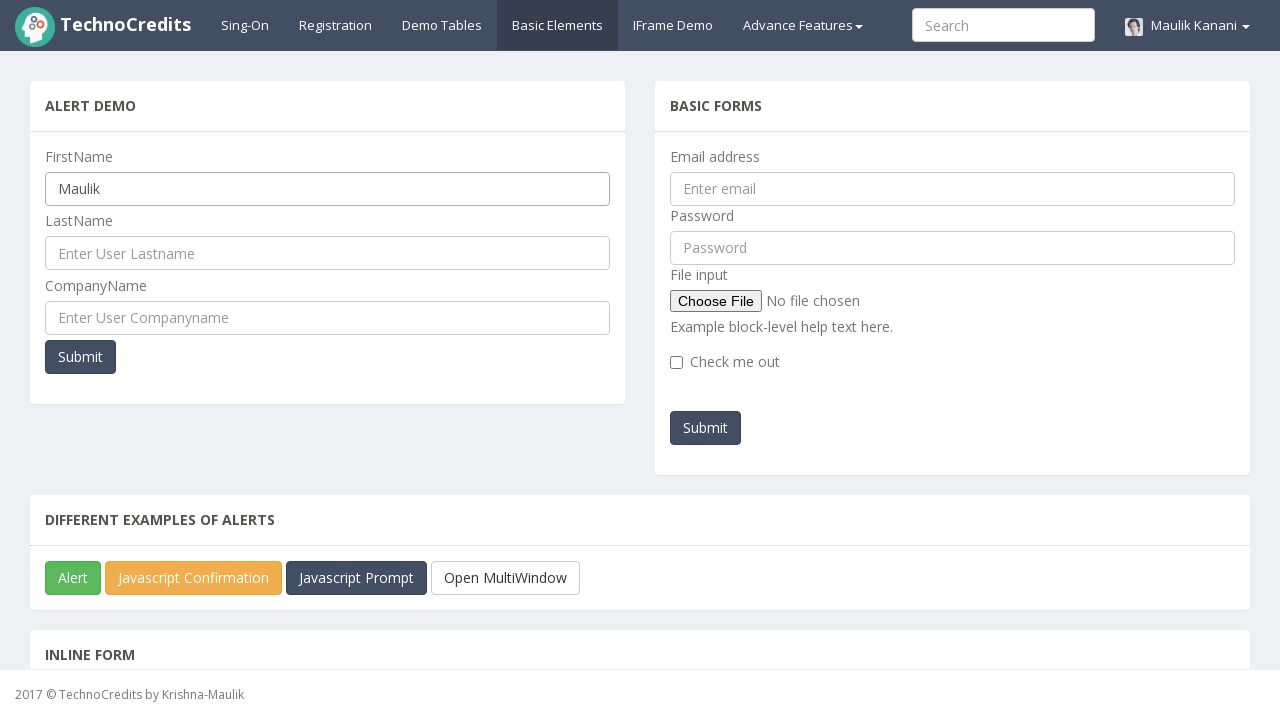

Filled in last name field with 'Kanani' on #UserLastName
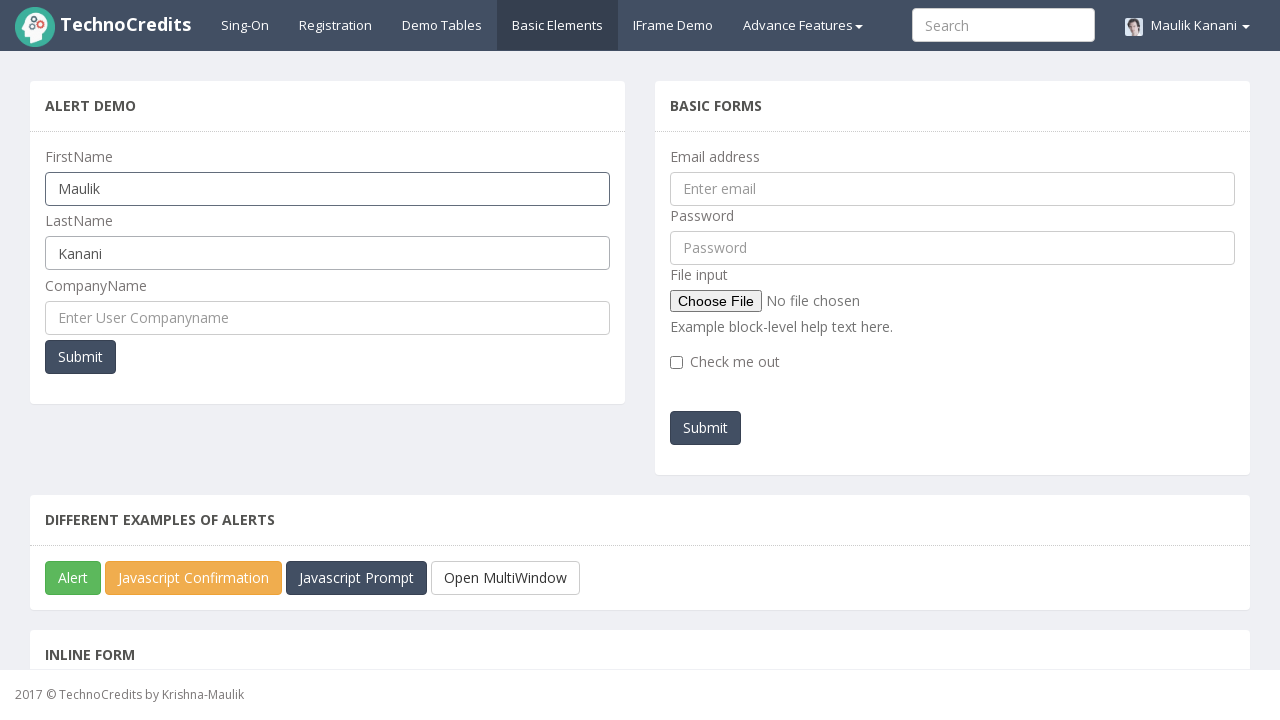

Filled in company name field with 'Technocredits' on #UserCompanyName
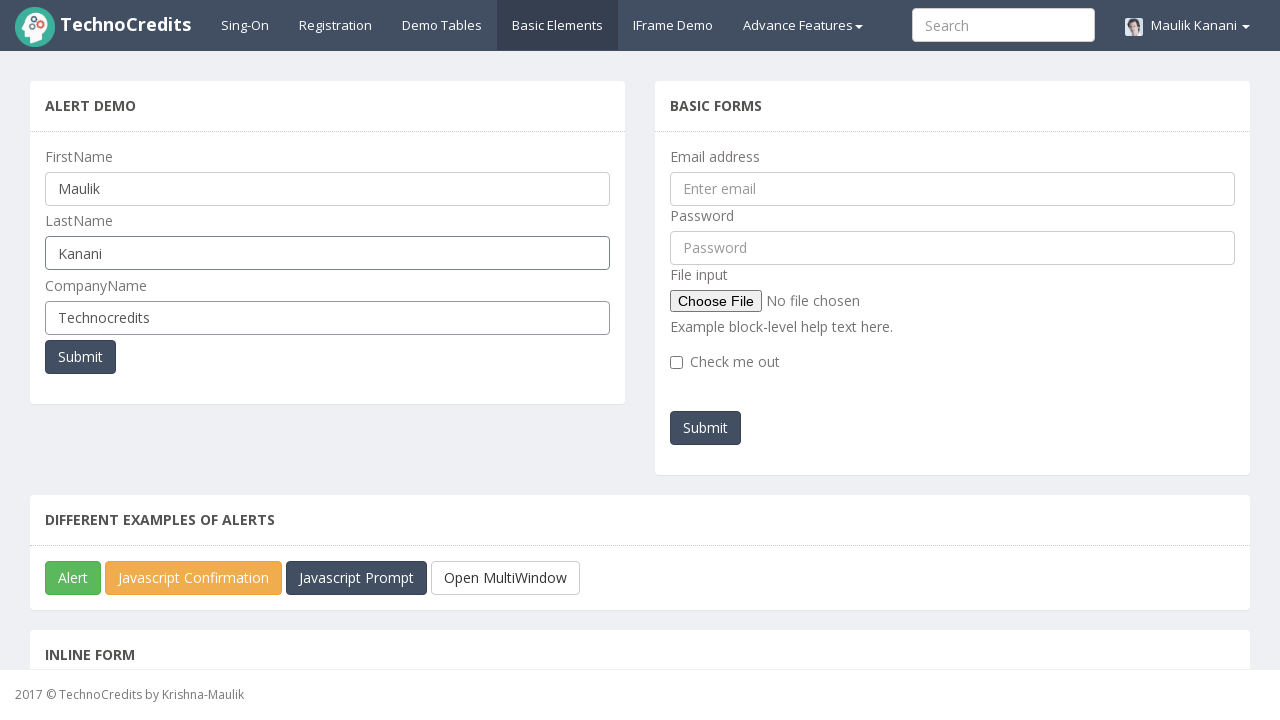

Clicked submit button at (80, 357) on xpath=//div[@id='firstRow']/div[1]/section/div/div[4]/button
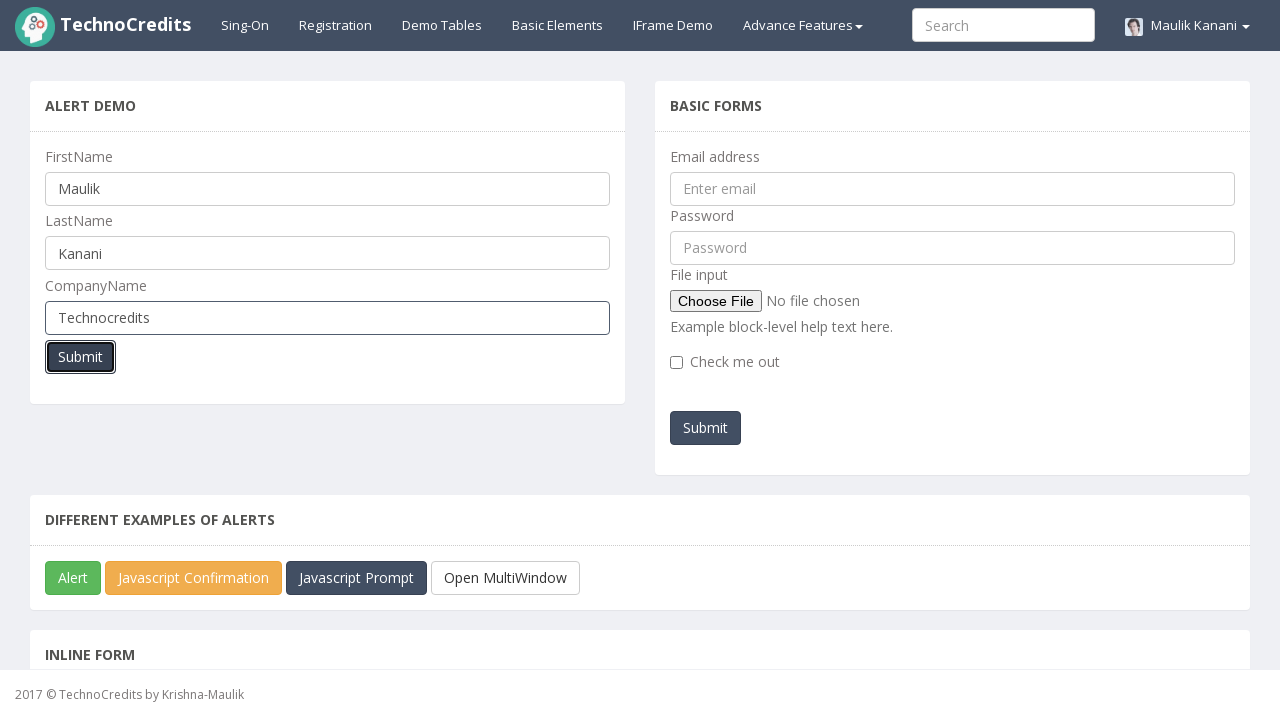

Alert dialog accepted
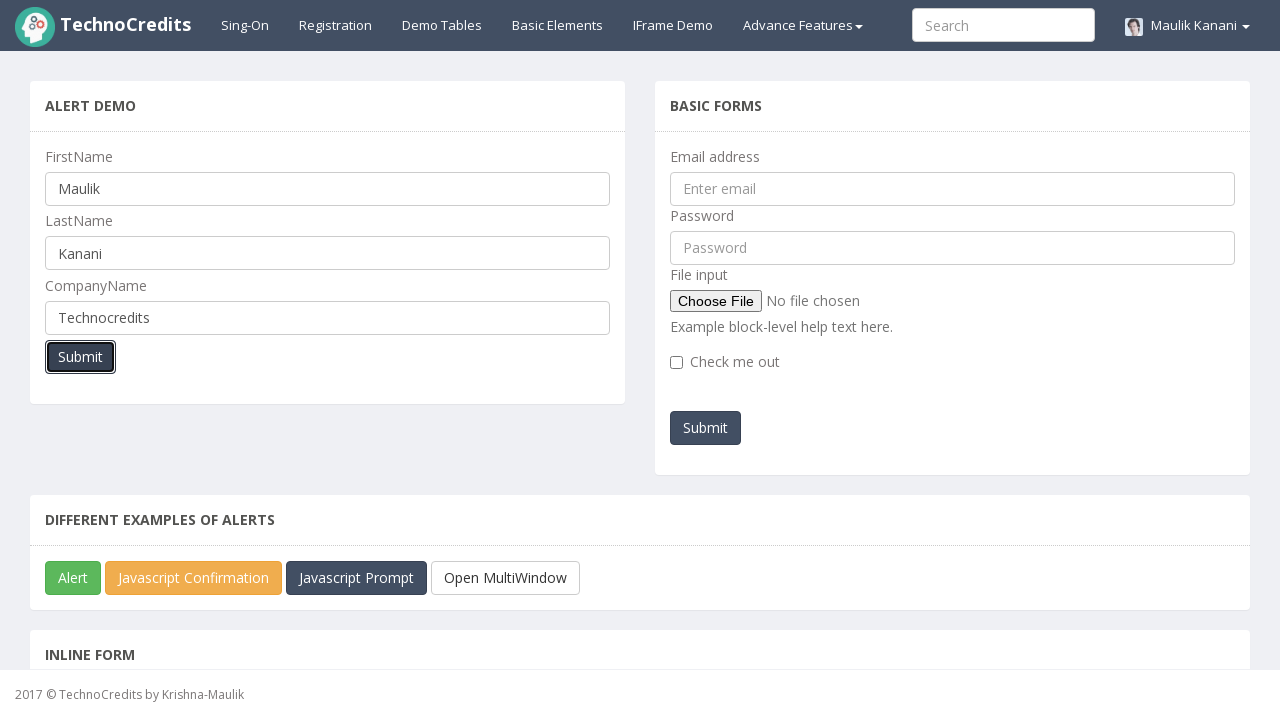

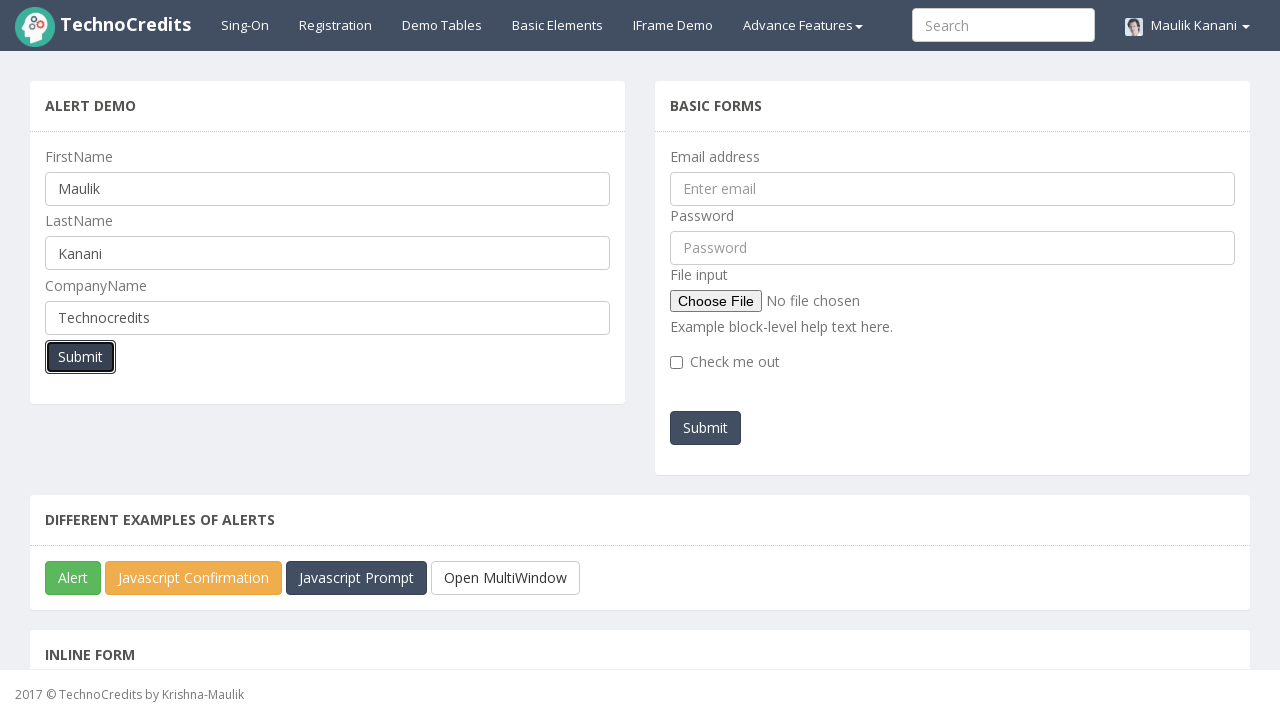